Tests sorting the Due column in ascending order using semantic class selectors on the second table with helpful markup

Starting URL: http://the-internet.herokuapp.com/tables

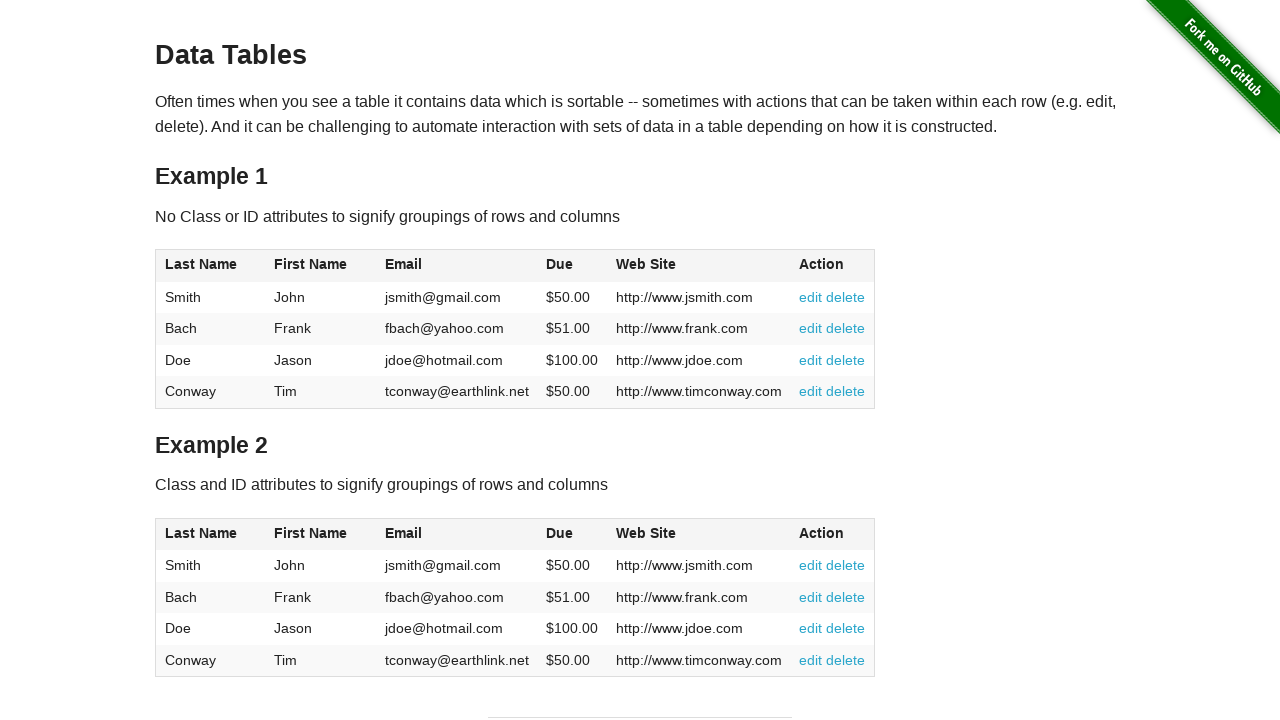

Clicked the Due column header in the second table to sort at (560, 533) on #table2 thead .dues
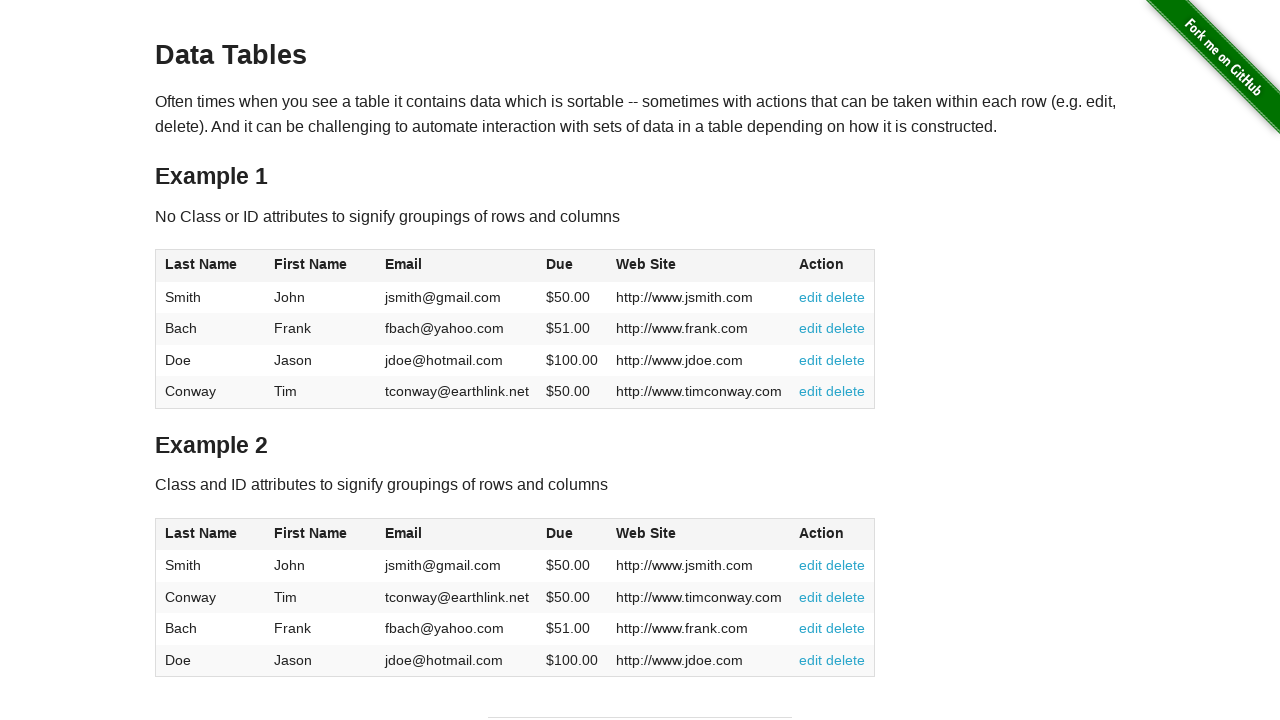

Verified Due column values are present in the second table
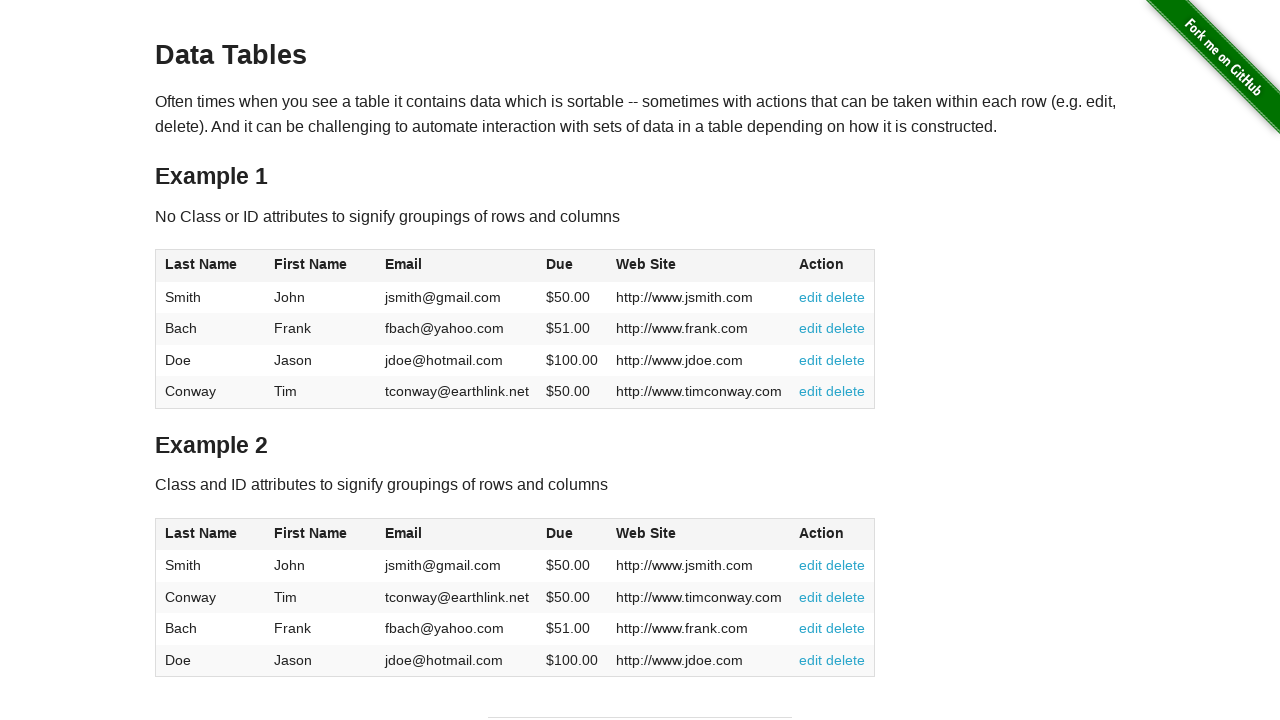

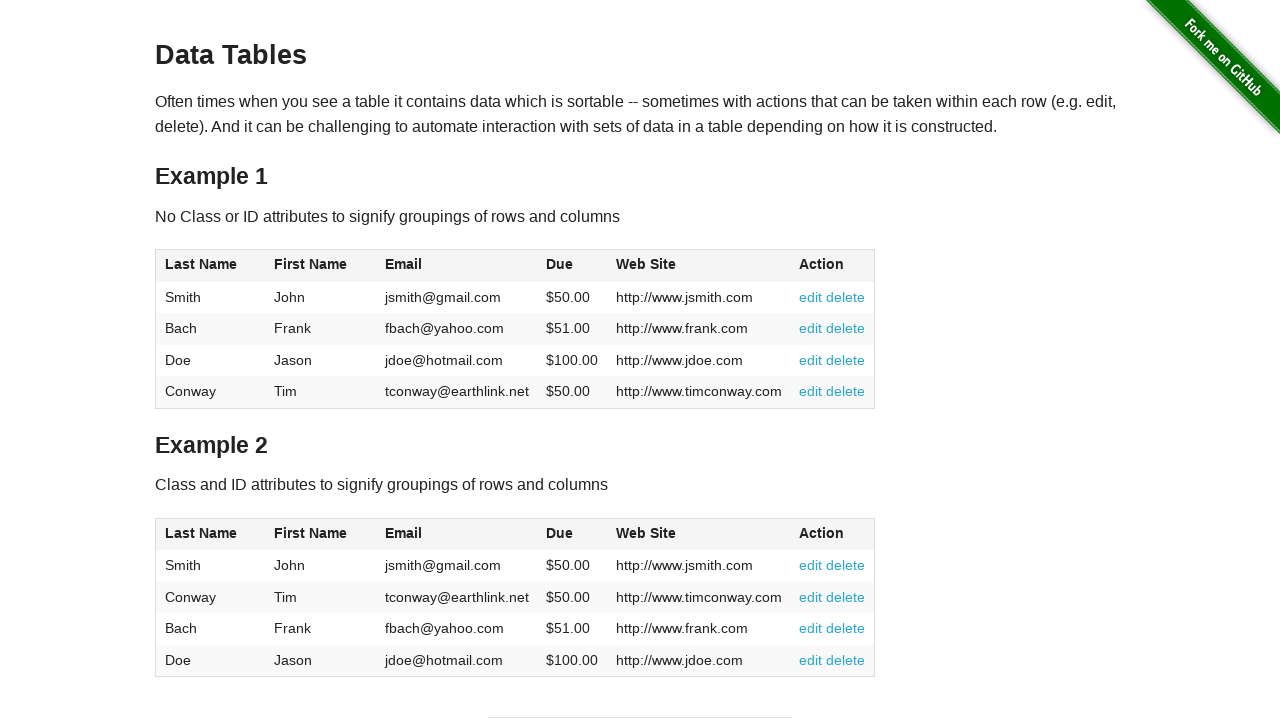